Simple test that navigates to DemoQA website and maximizes the browser window

Starting URL: https://demoqa.com/

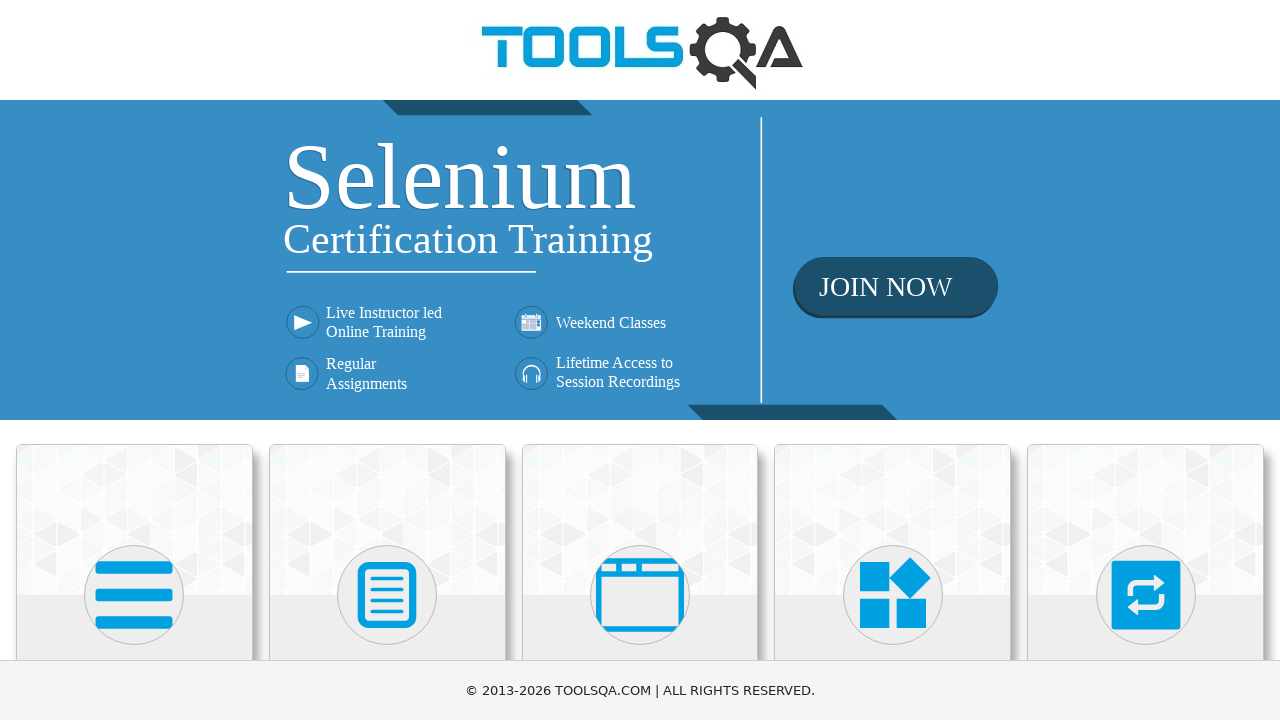

Navigated to DemoQA website
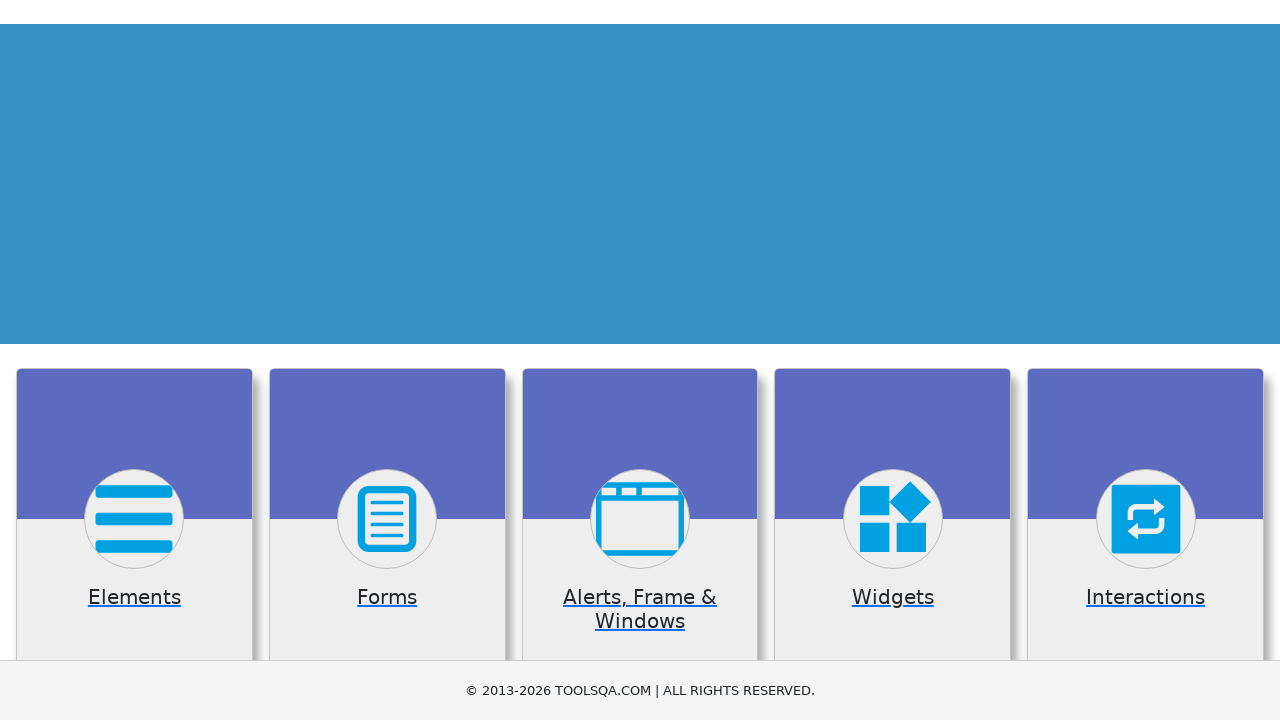

Maximized browser window
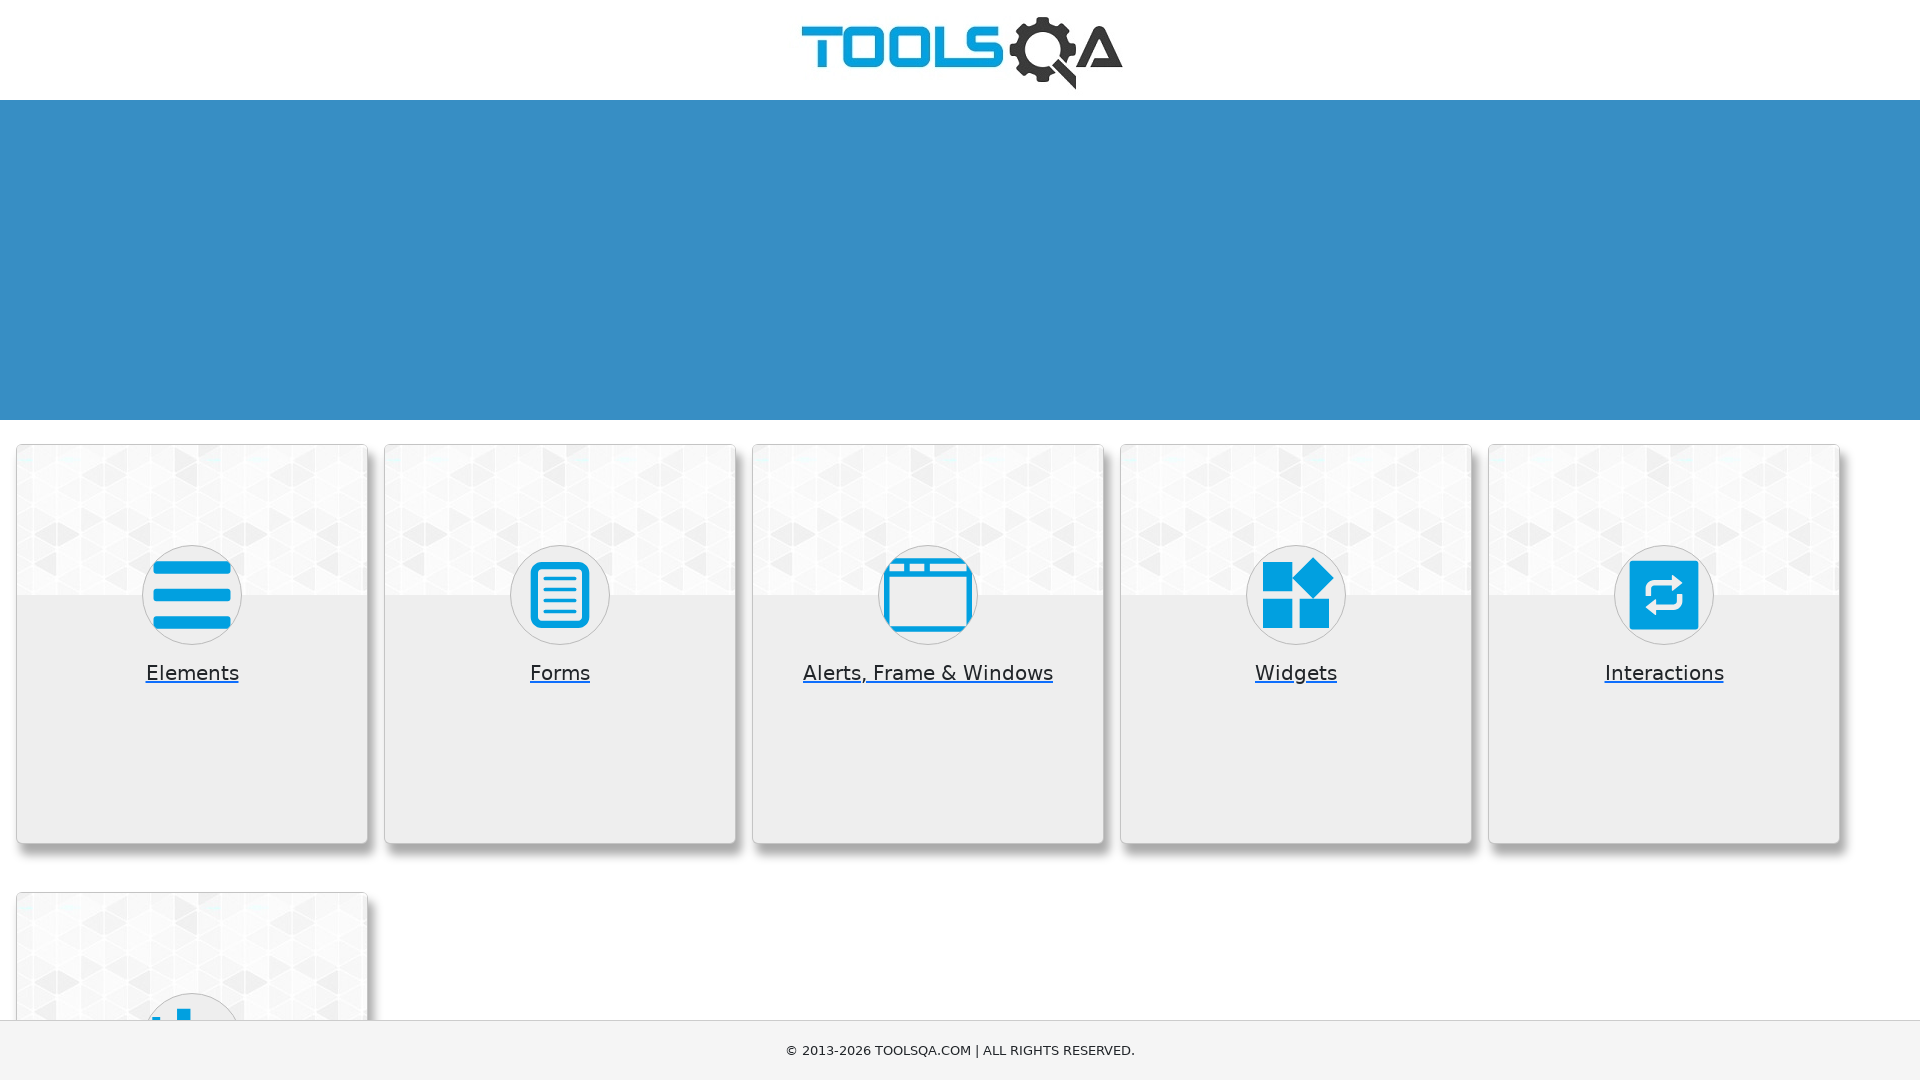

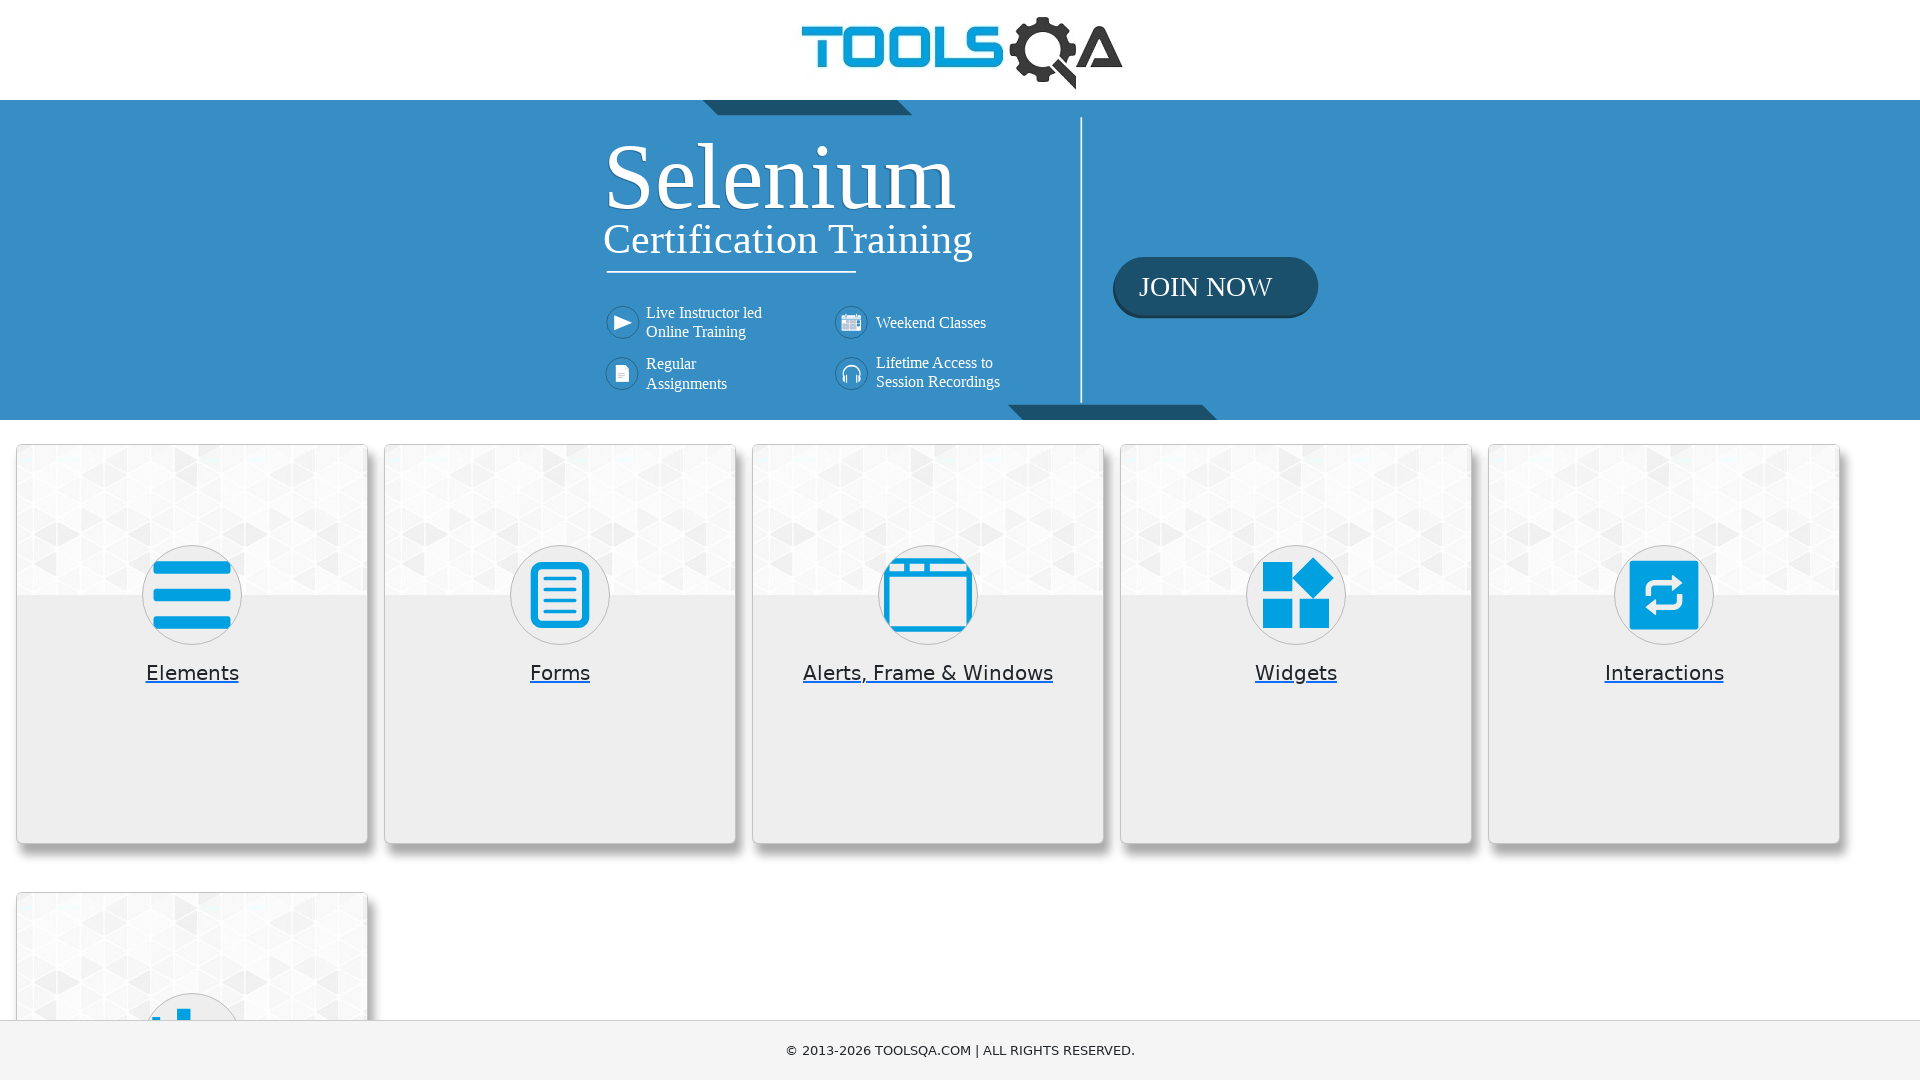